Tests an e-commerce vegetable shopping flow by adding multiple items to cart, proceeding to checkout, and applying a promo code

Starting URL: https://rahulshettyacademy.com/seleniumPractise/#/

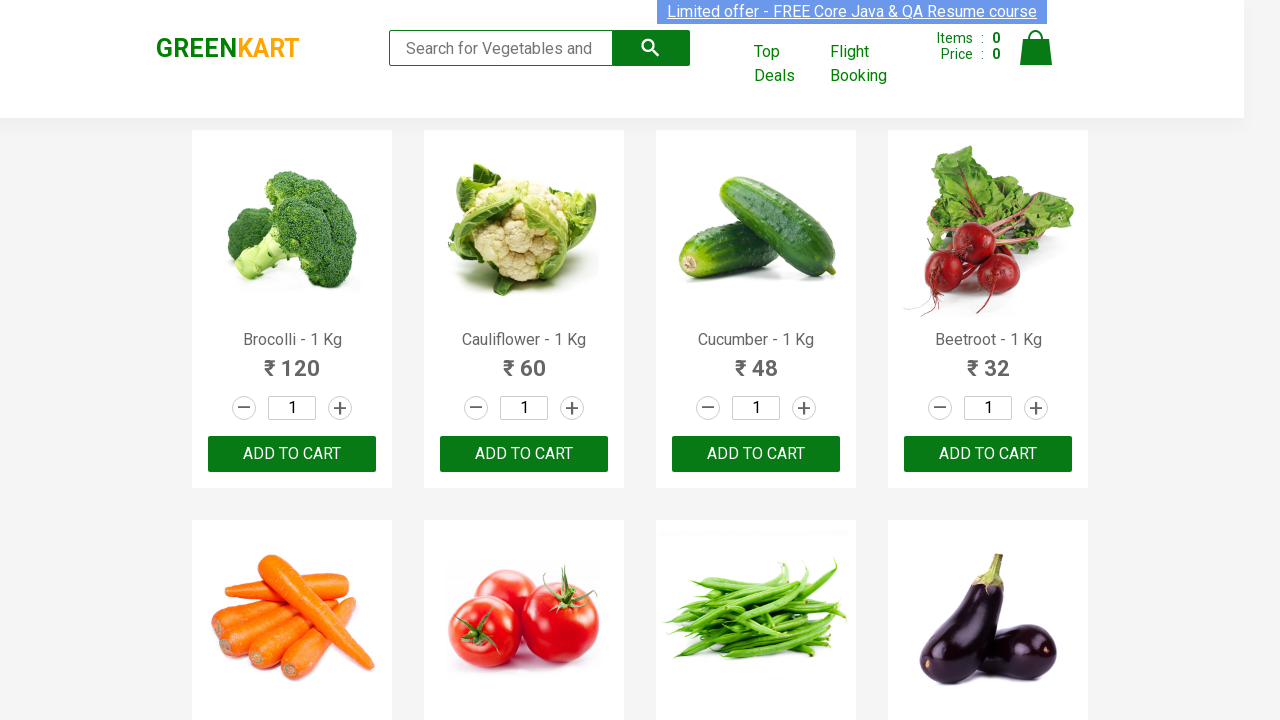

Waited for product list to load
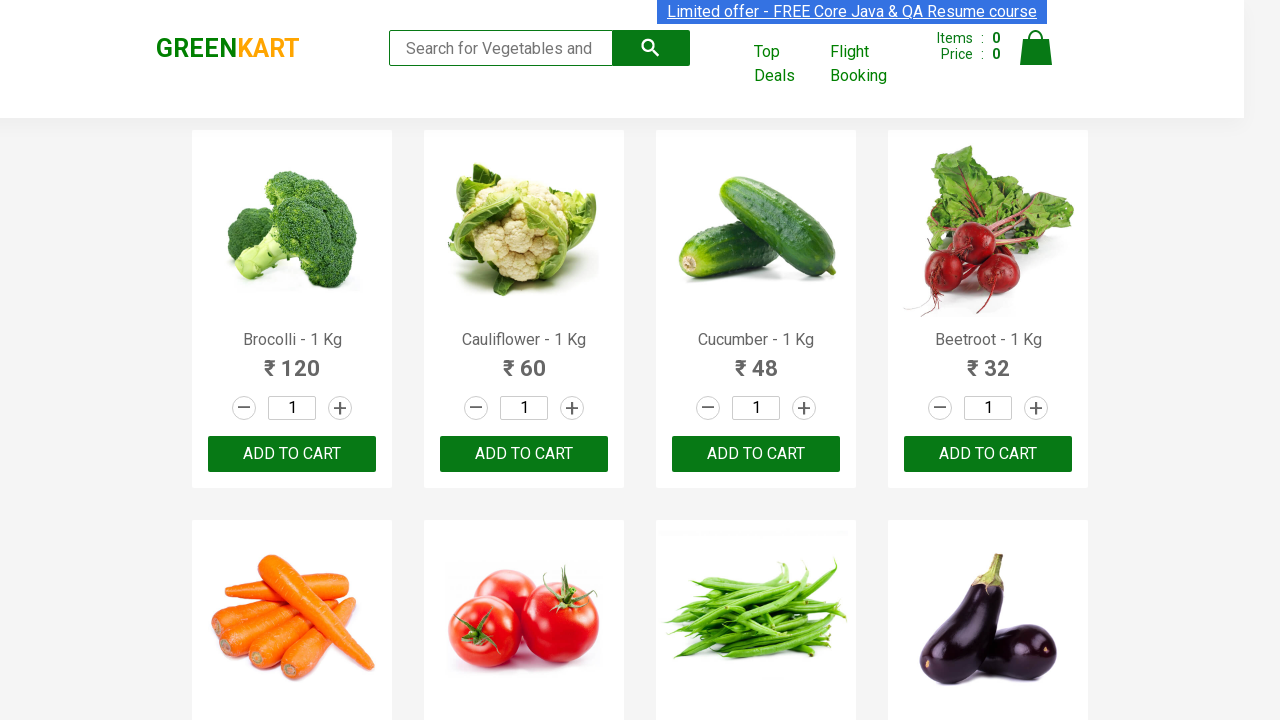

Added Brocolli to cart at (292, 454) on div.product-action > button >> nth=0
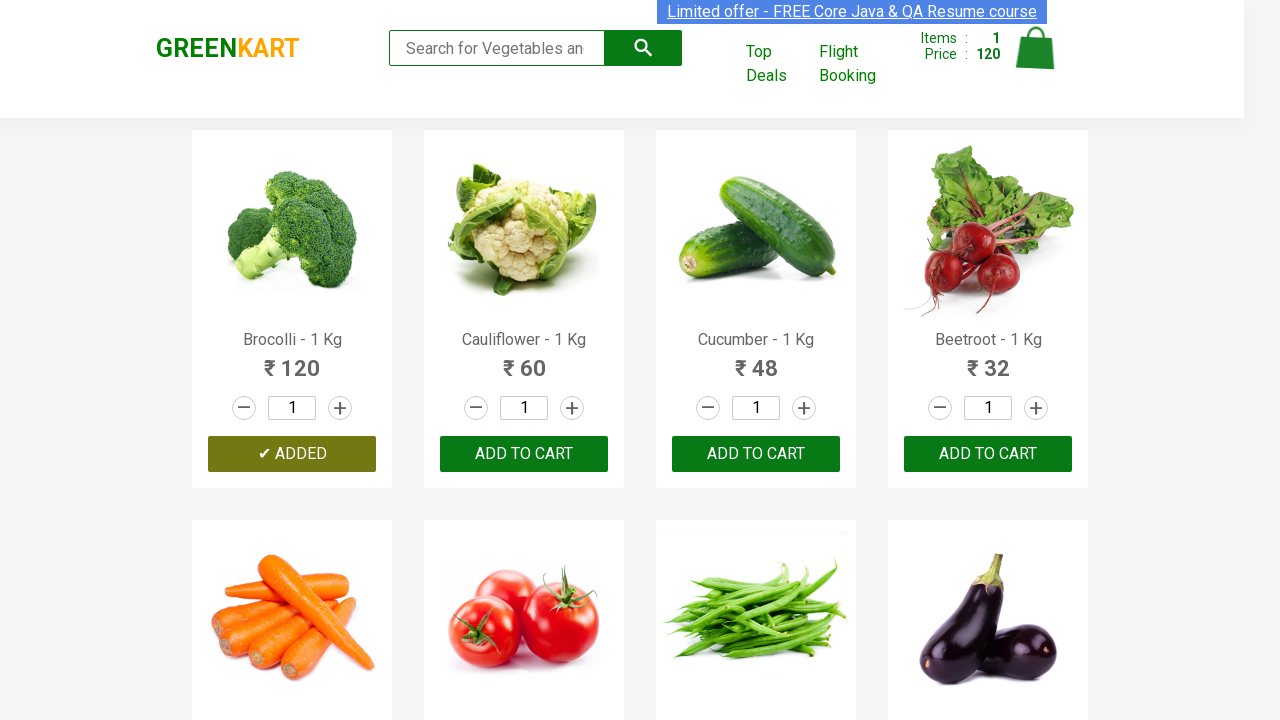

Waited for cart to update after adding Brocolli
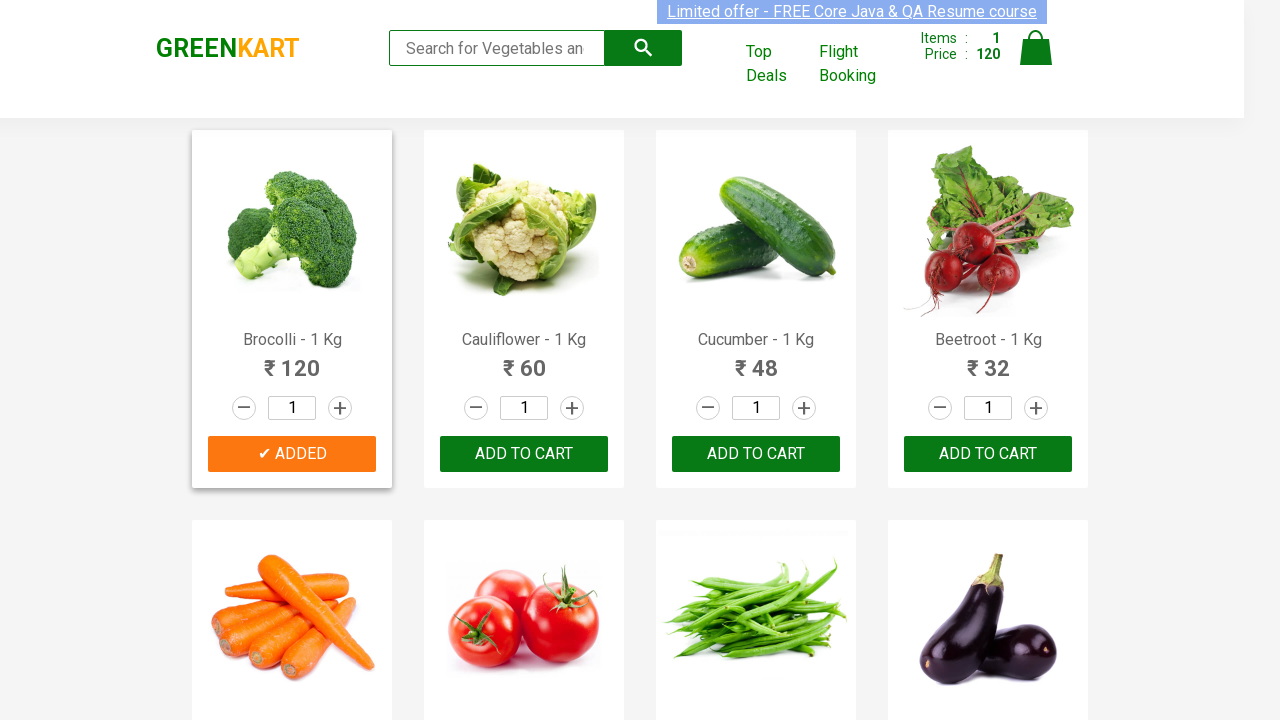

Added Carrot to cart at (292, 360) on div.product-action > button >> nth=4
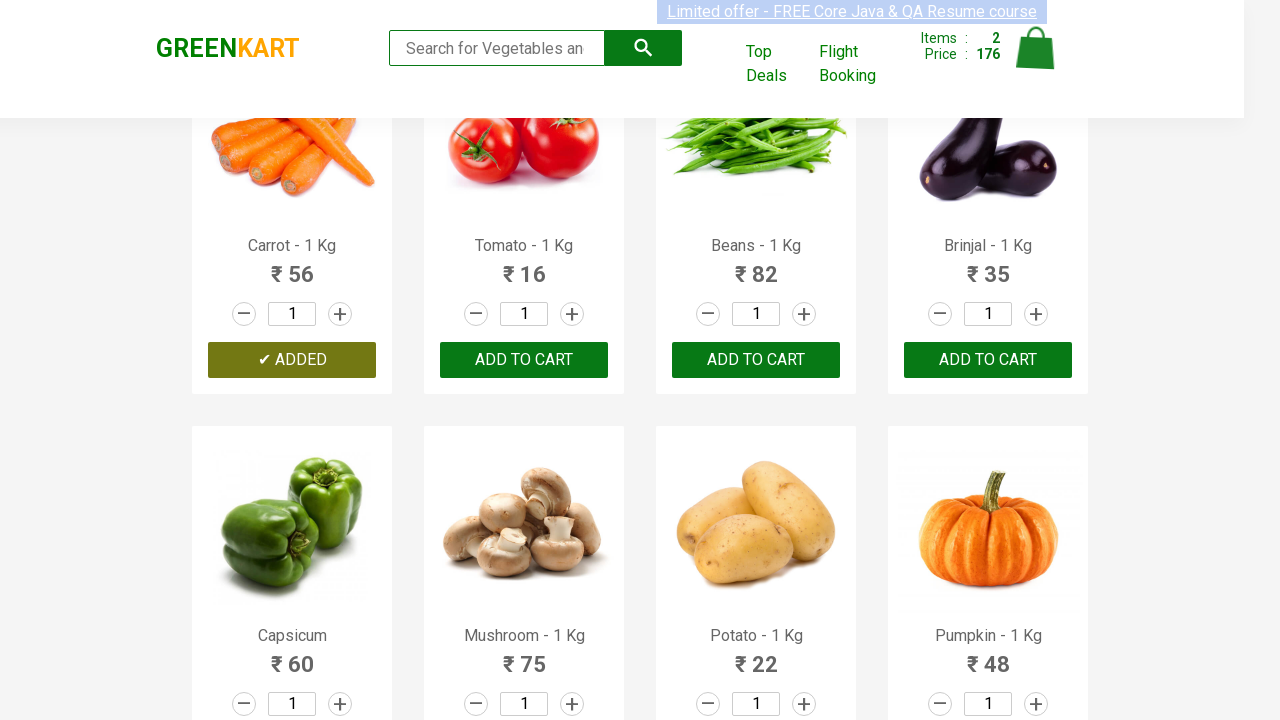

Waited for cart to update after adding Carrot
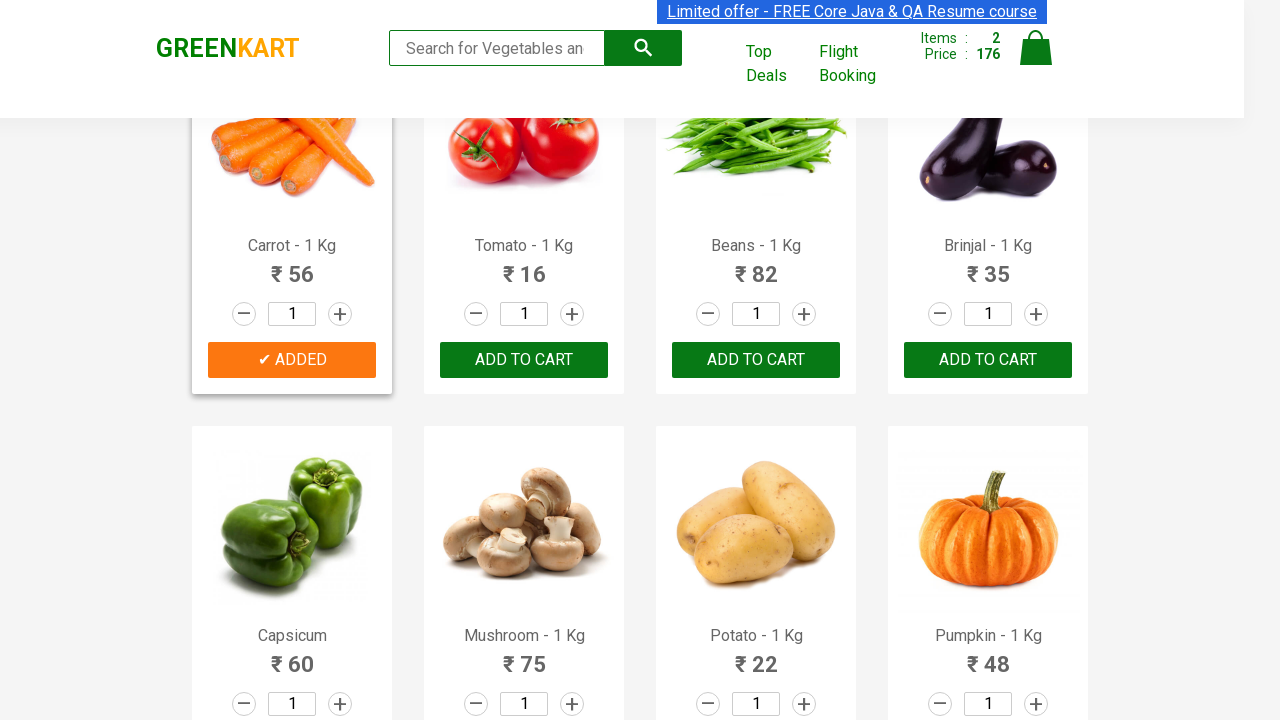

Added Tomato to cart at (524, 360) on div.product-action > button >> nth=5
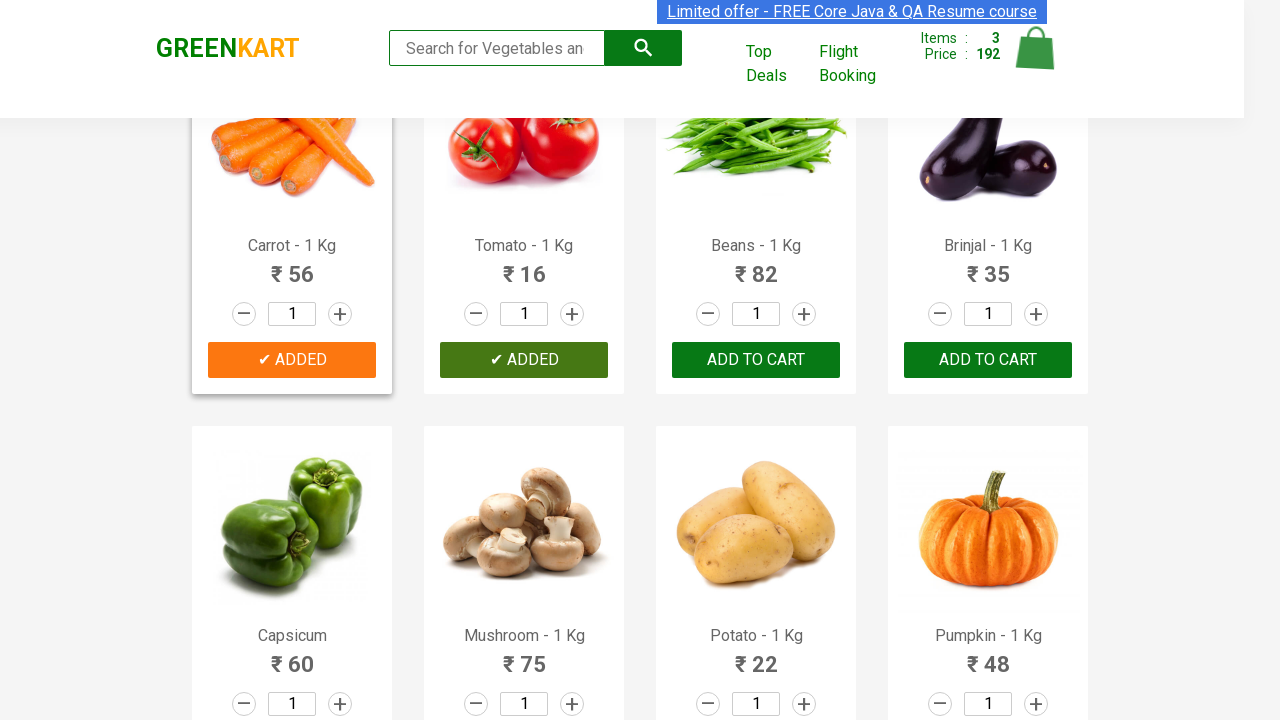

Waited for cart to update after adding Tomato
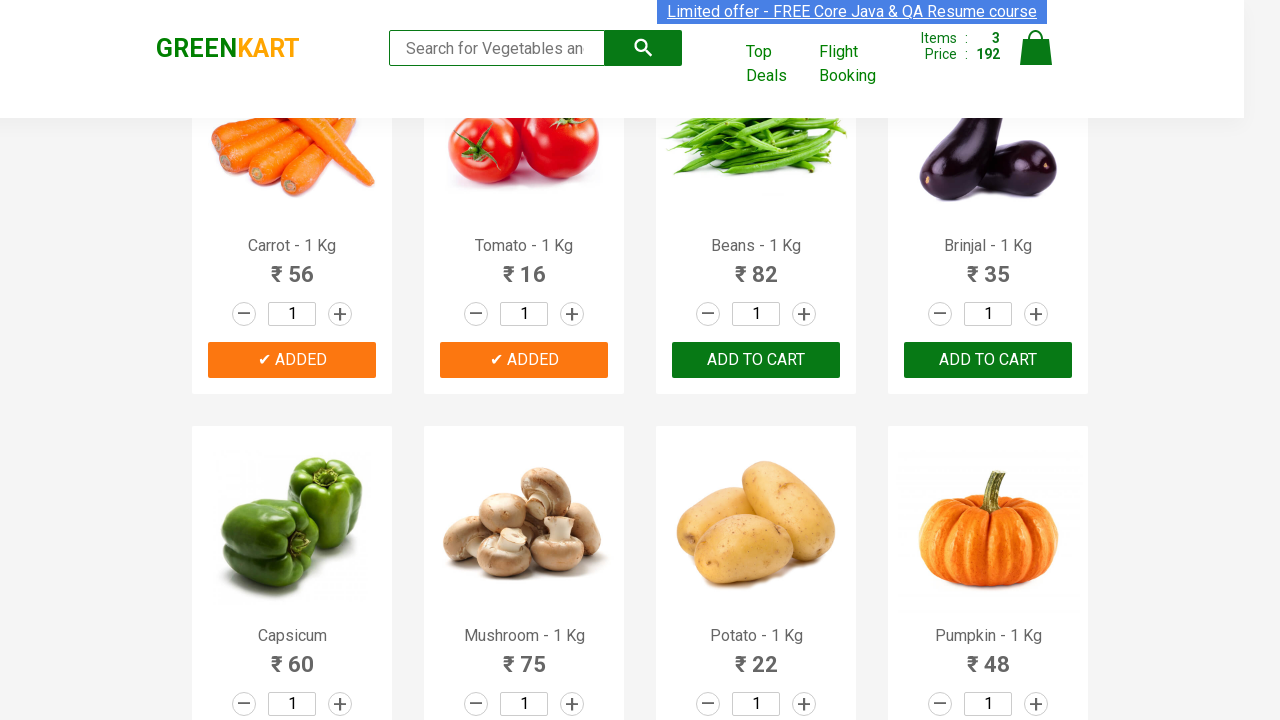

Added Potato to cart at (756, 360) on div.product-action > button >> nth=10
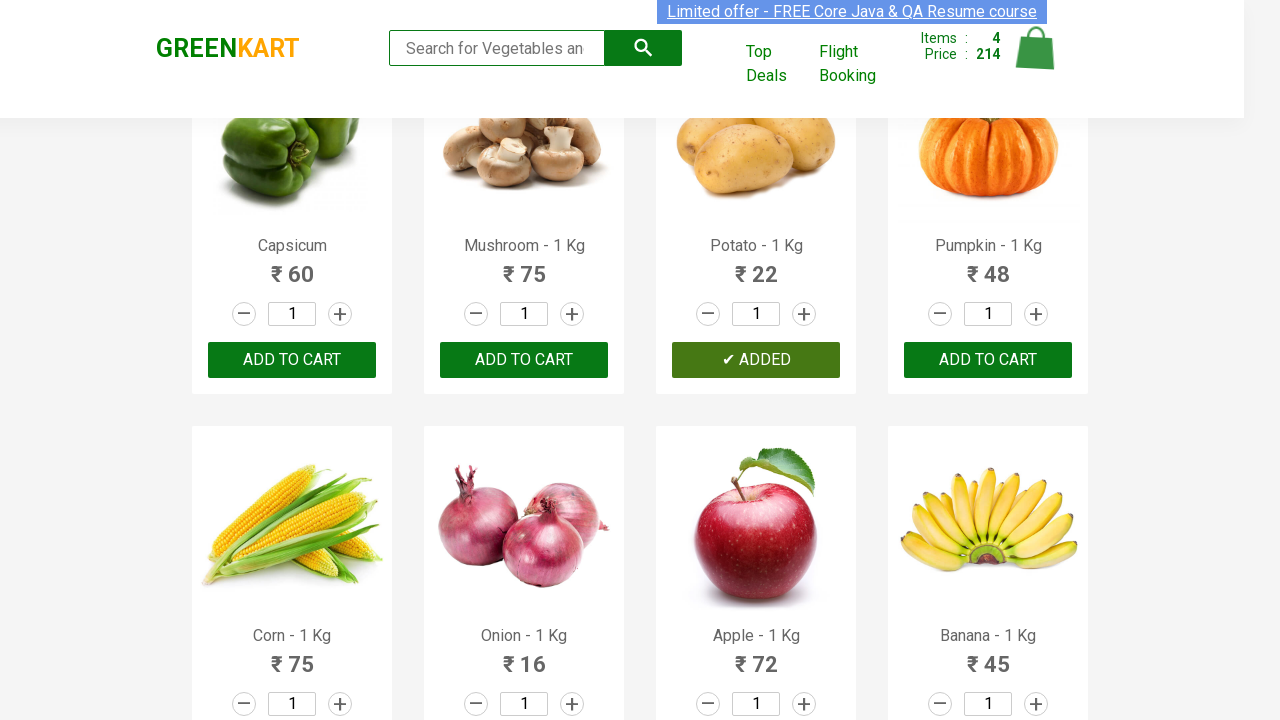

Waited for cart to update after adding Potato
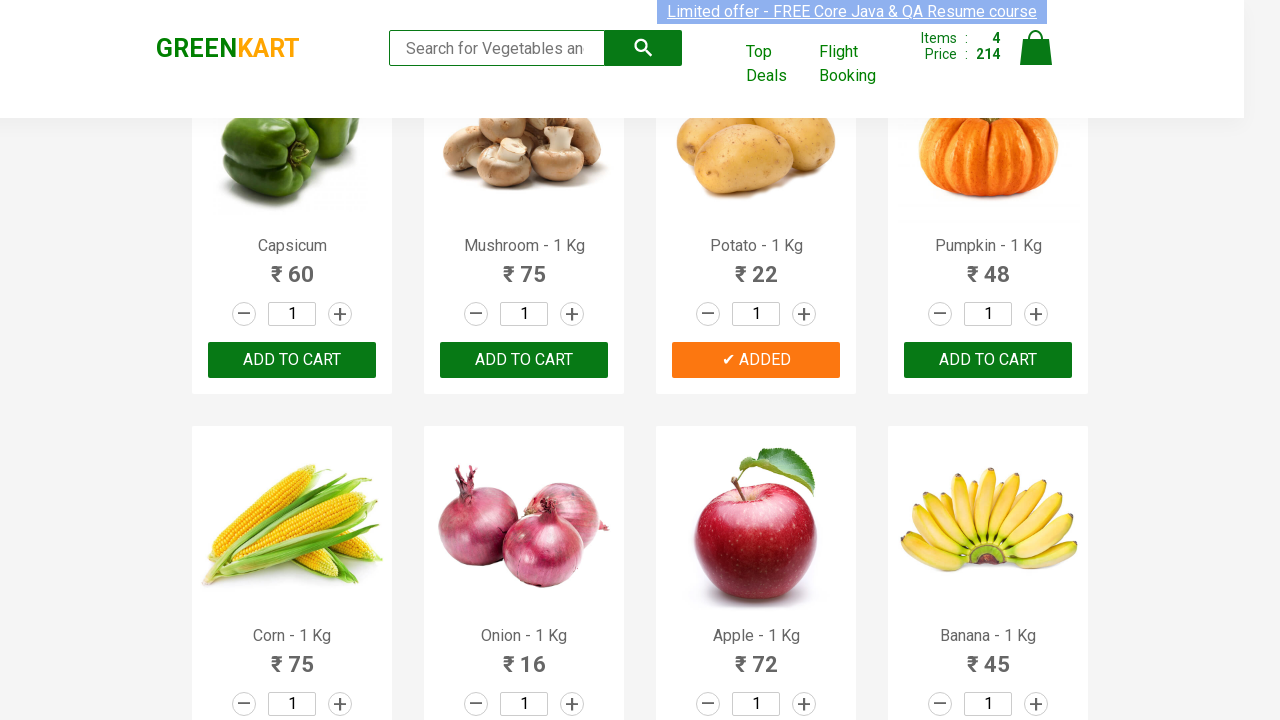

Clicked on cart icon to view cart at (1036, 59) on a.cart-icon
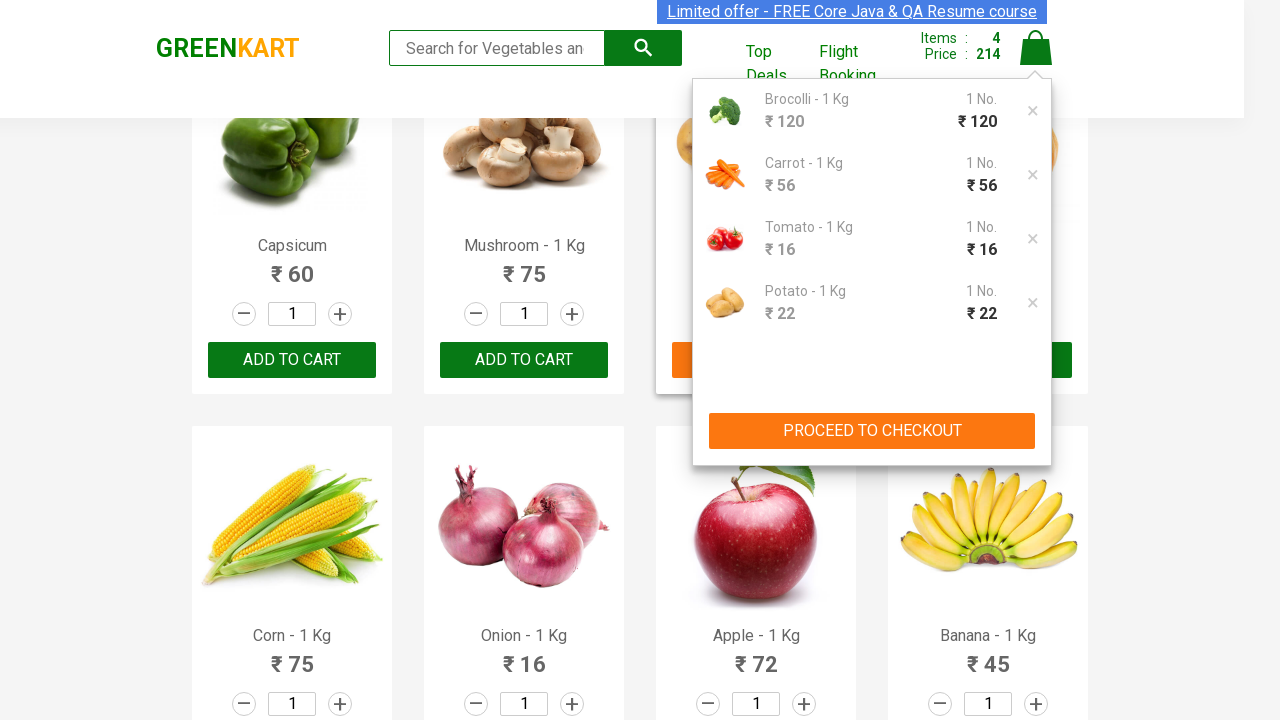

Clicked PROCEED TO CHECKOUT button at (872, 431) on xpath=//div[@class='action-block']/button[text()='PROCEED TO CHECKOUT']
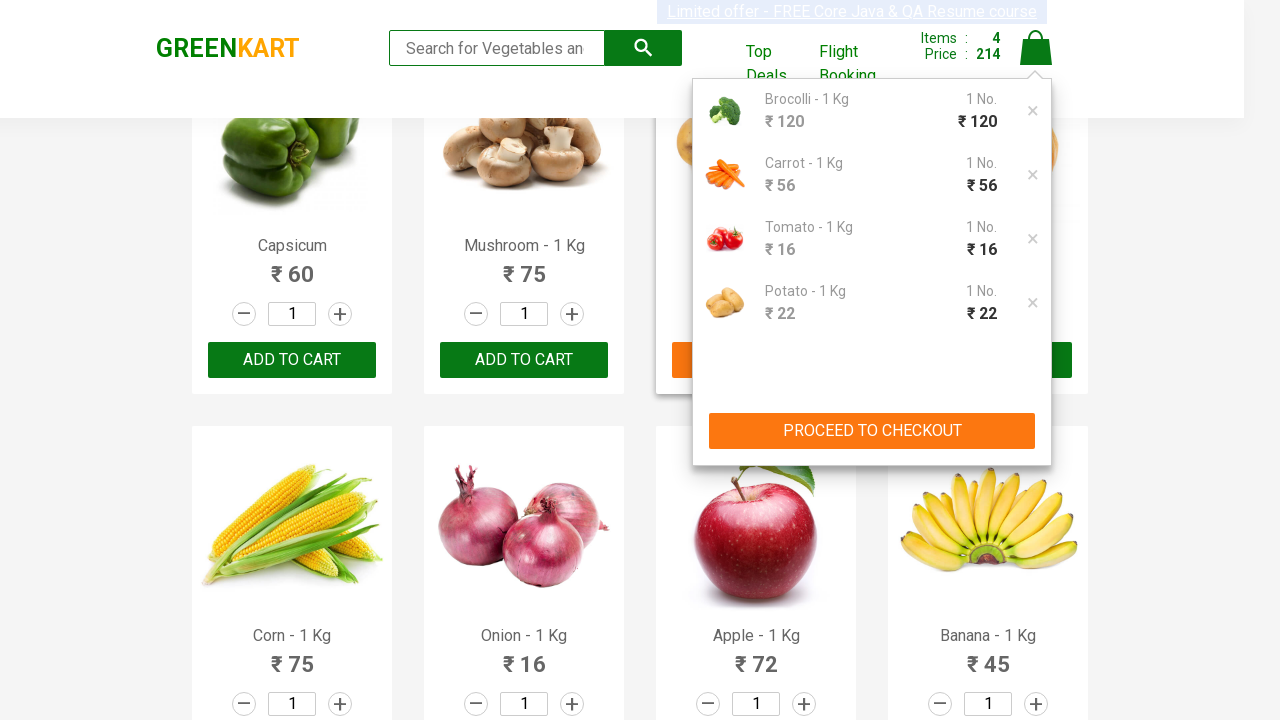

Entered promo code 'rahulshettyacademy' on div.promoWrapper > input
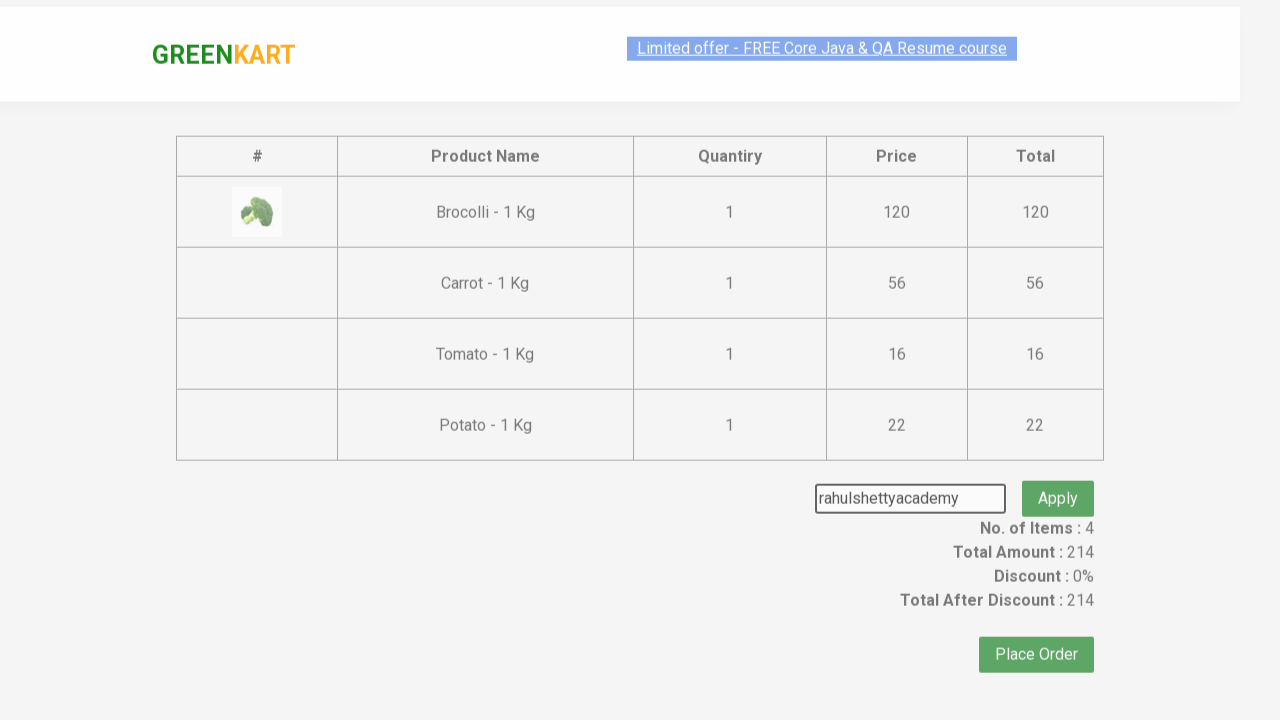

Clicked Apply button to apply promo code at (1058, 477) on div.promoWrapper > button
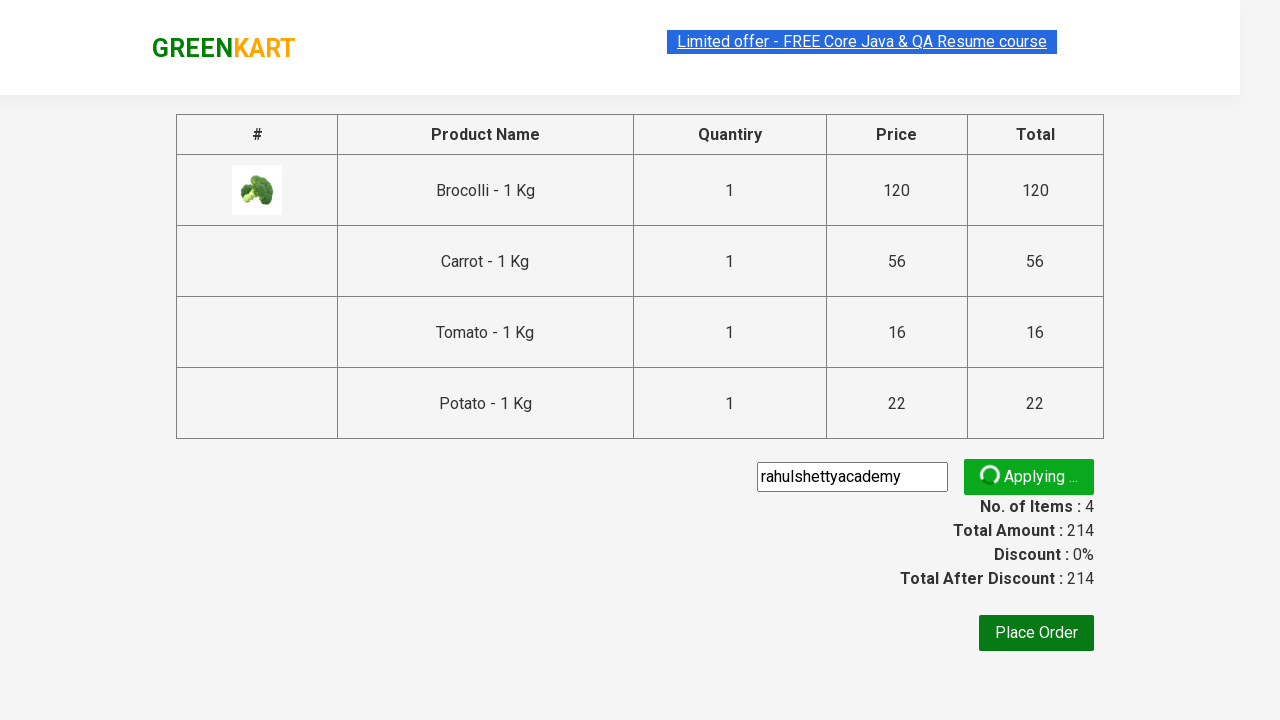

Promo code result message appeared
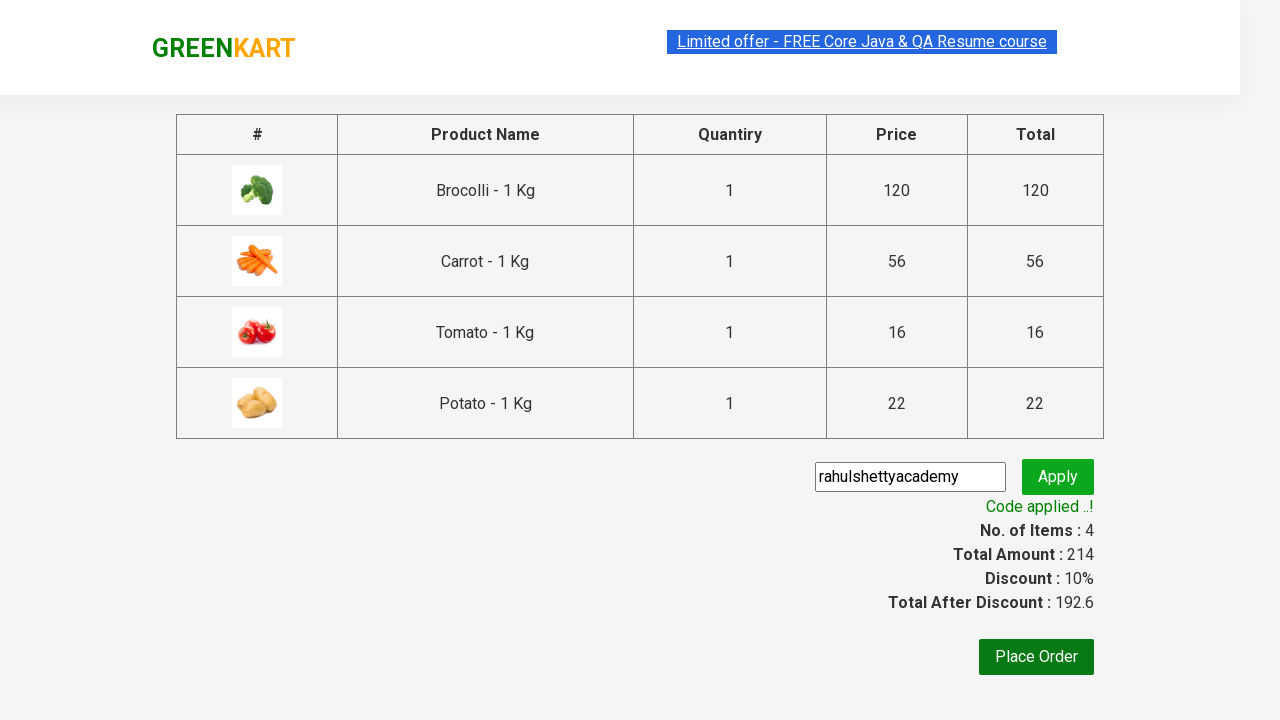

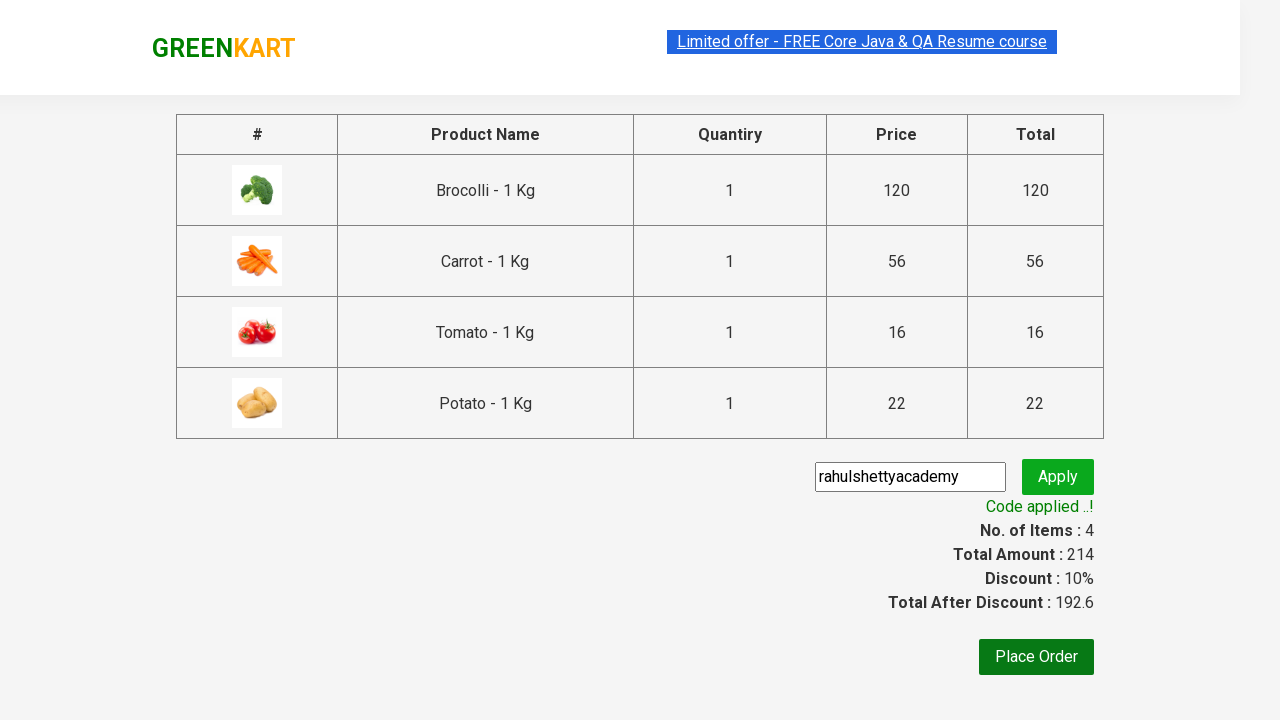